Navigates to DemoQA homepage and clicks on the Widgets section

Starting URL: https://demoqa.com/

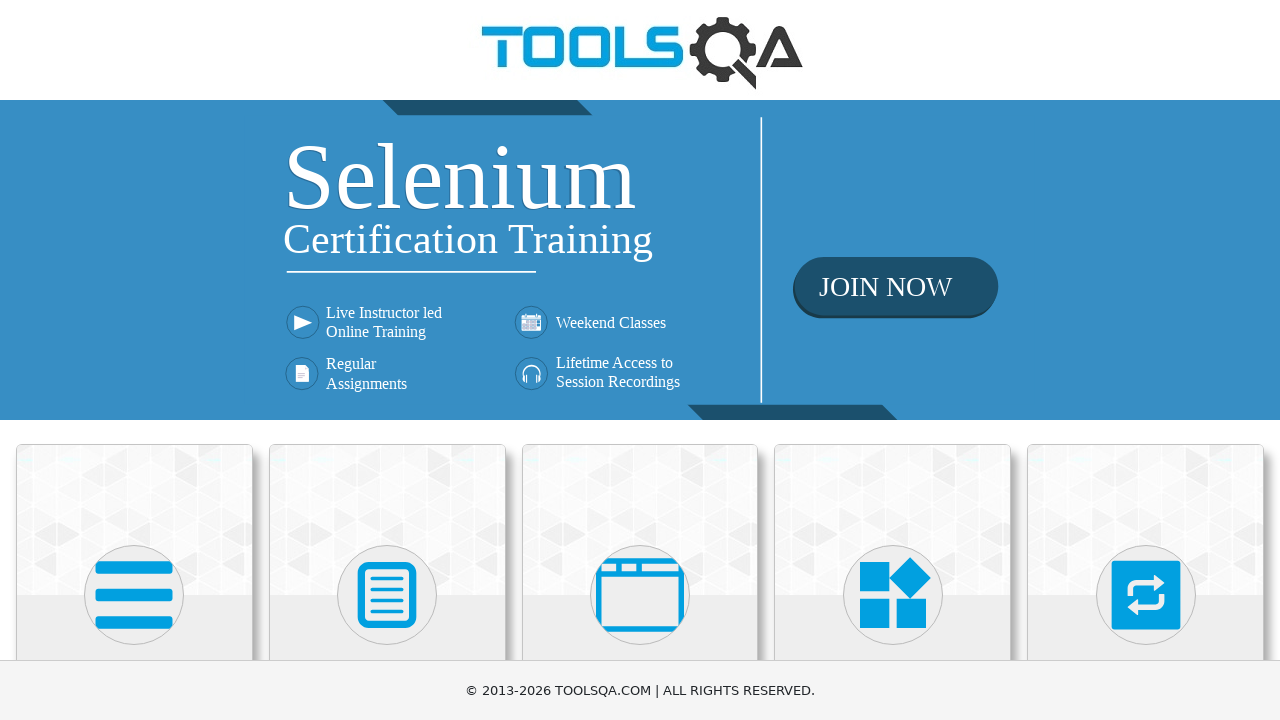

Clicked on the Widgets section card at (893, 360) on xpath=//h5[text()='Widgets']/..
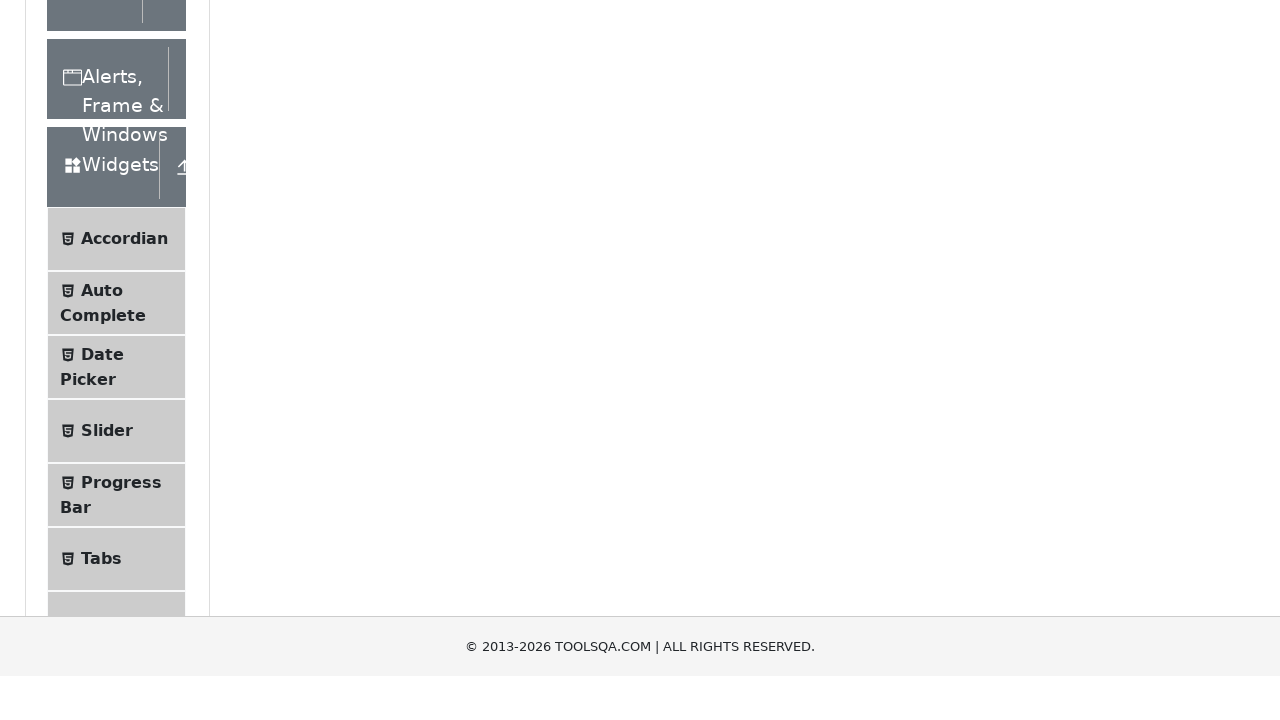

Navigation to Widgets page completed
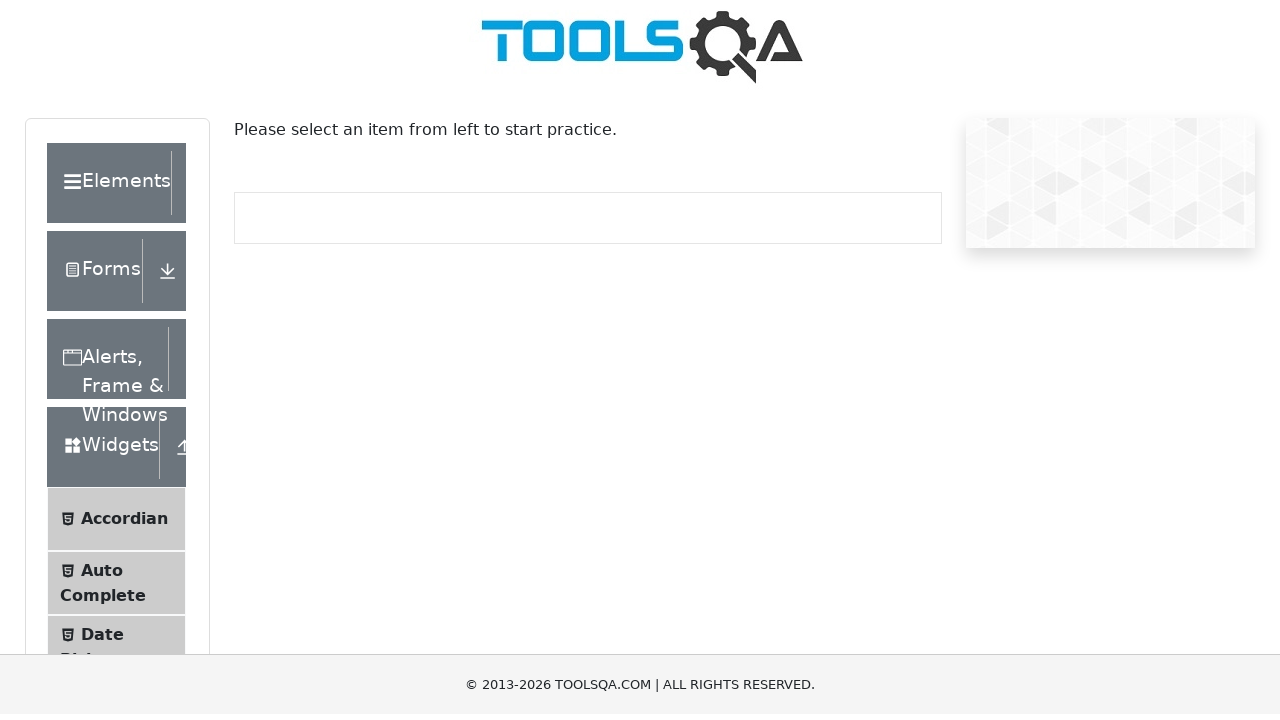

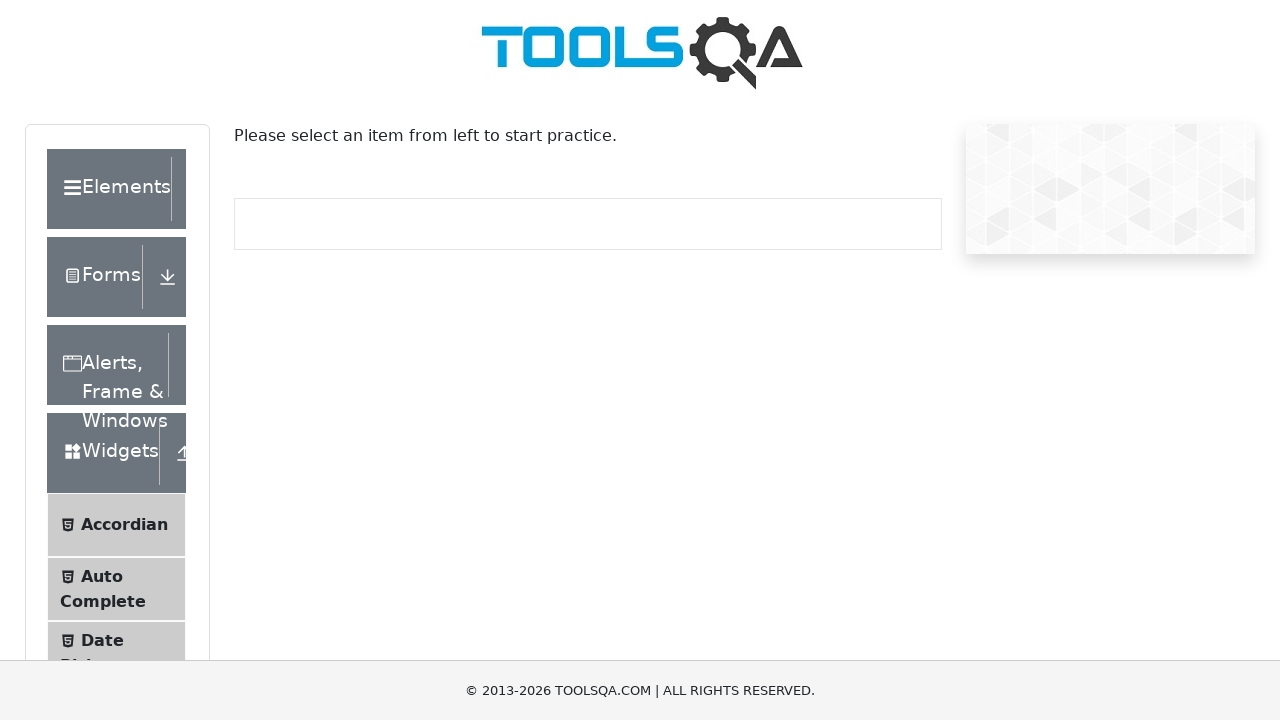